Navigates to a Cram.com flashcard game page and clicks the start game button to begin playing the jewel matching game.

Starting URL: http://www.cram.com/flashcards/games/jewel/istqb-study-6496542

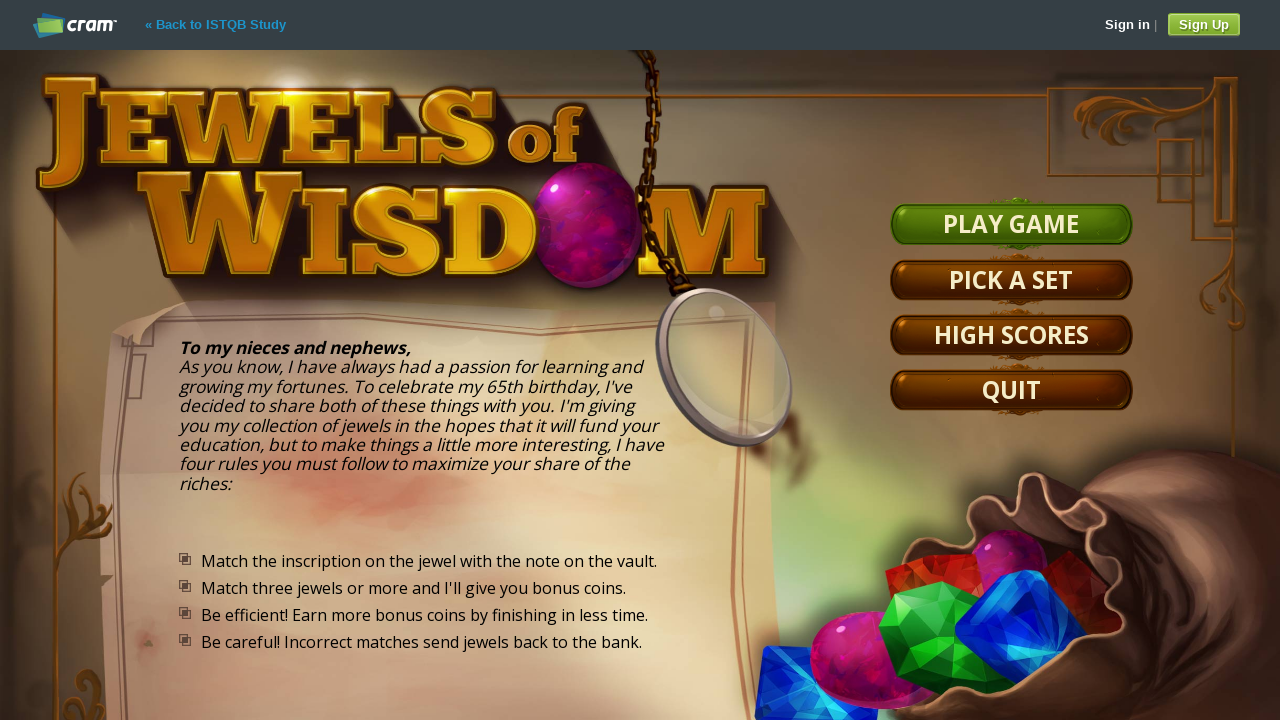

Navigated to Cram.com flashcard game page for ISTQB study jewel matching game
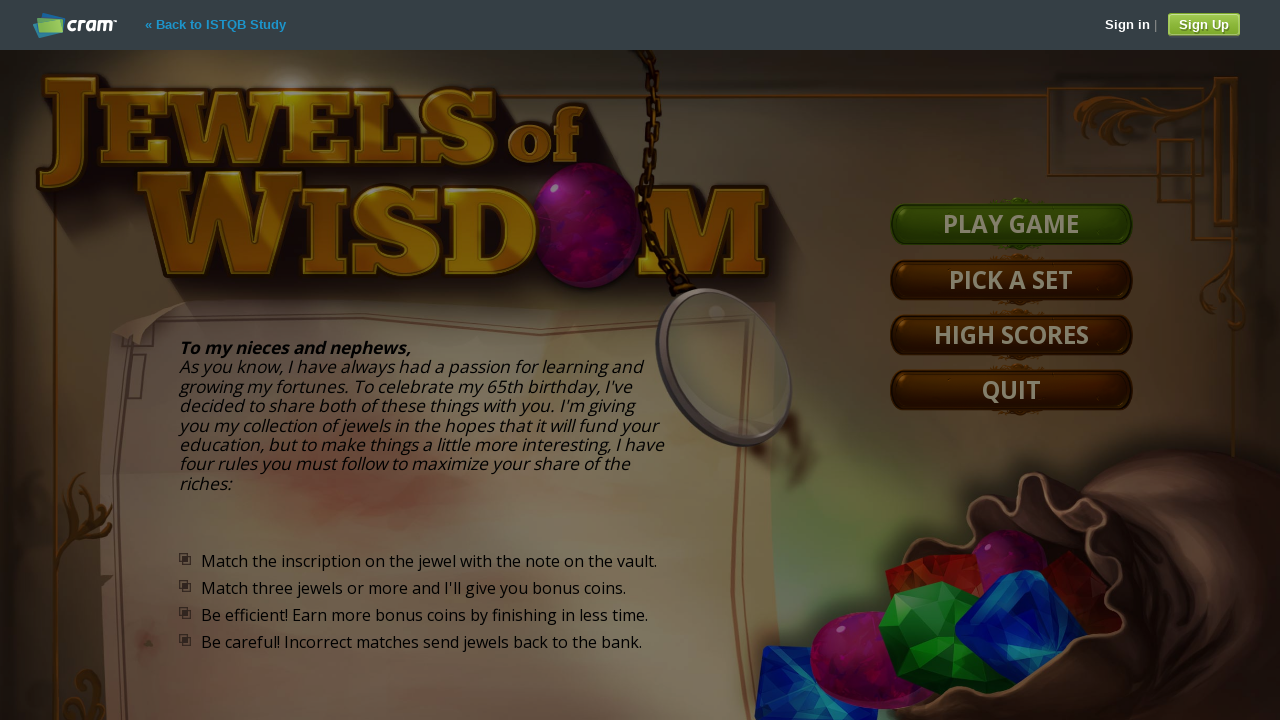

Clicked the start game button to begin playing the jewel matching game at (1011, 224) on #menuButtonStartGame
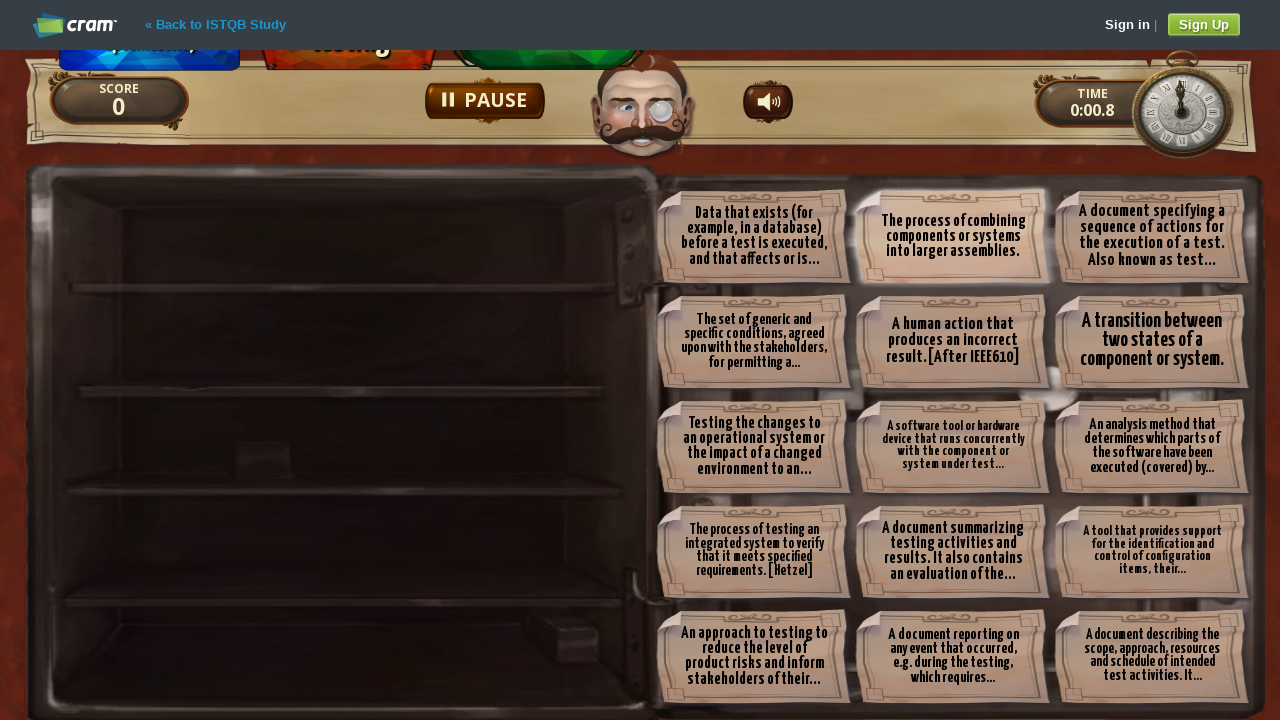

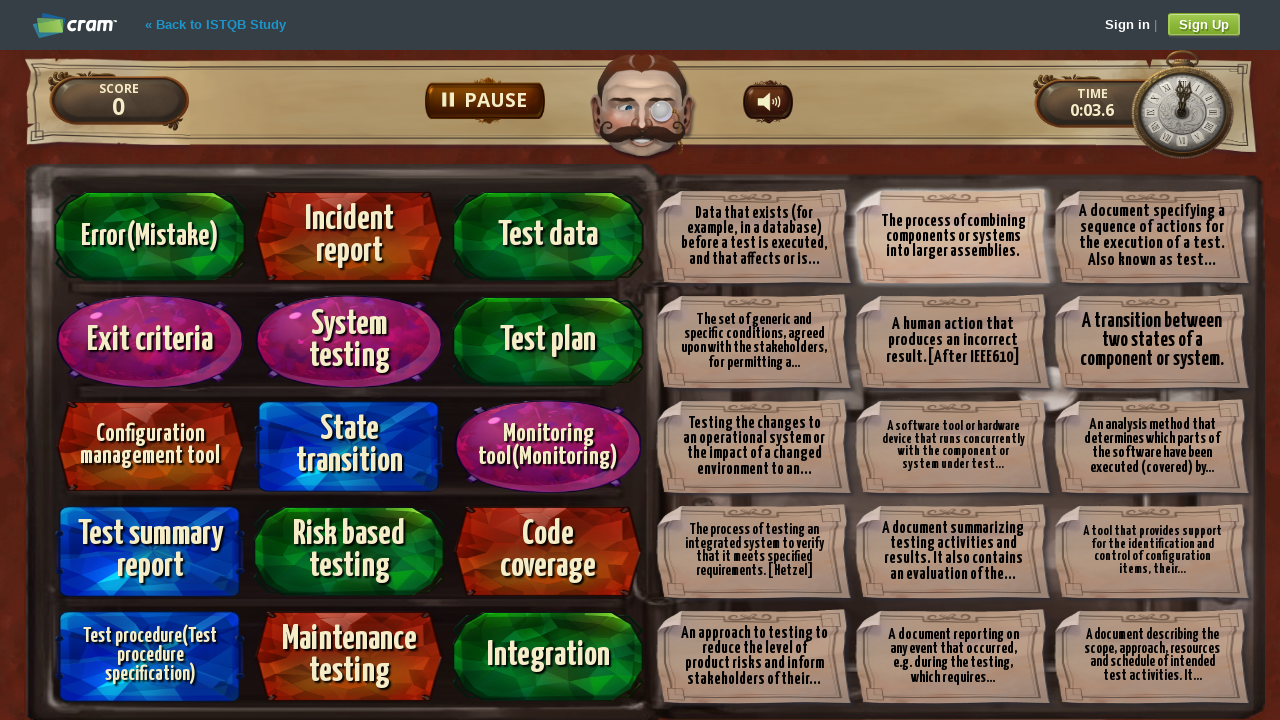